Navigates to BrowserStack homepage and clicks the "Get started free" button to access the signup page

Starting URL: https://www.browserstack.com/

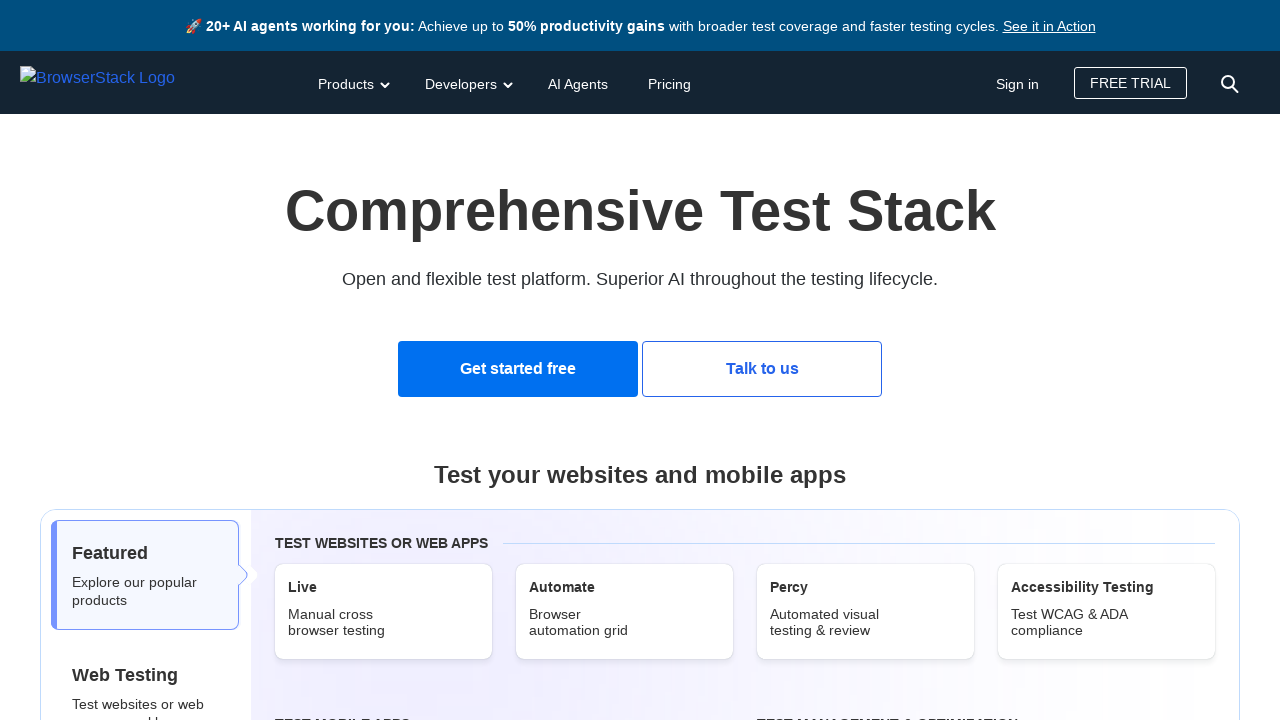

Navigated to BrowserStack homepage
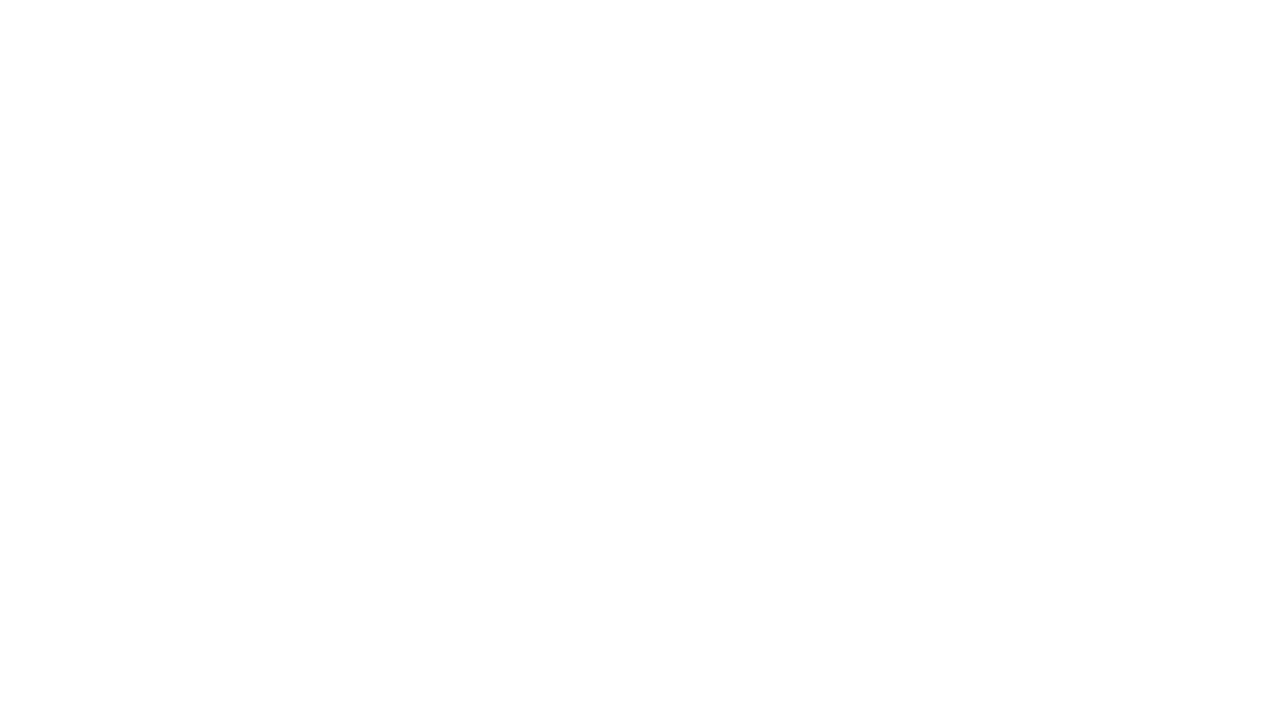

Clicked the 'Get started free' button at (518, 369) on text='Get started free'
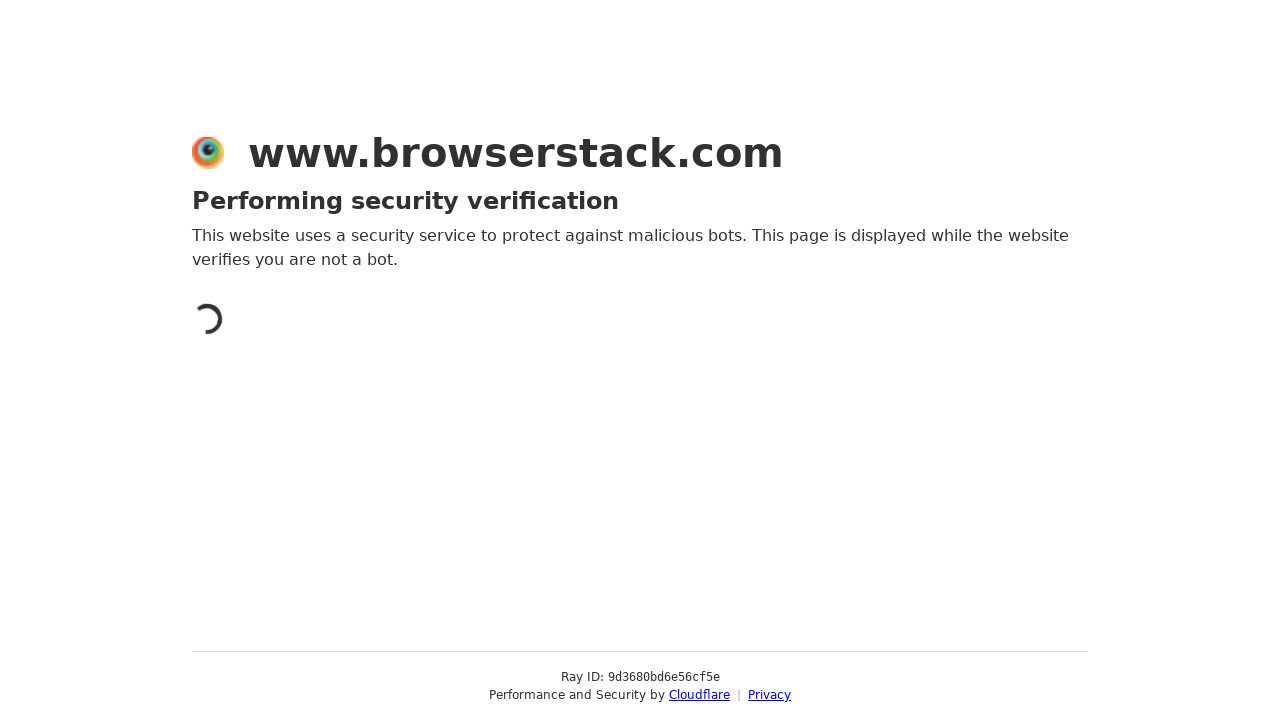

Signup page loaded and network idle
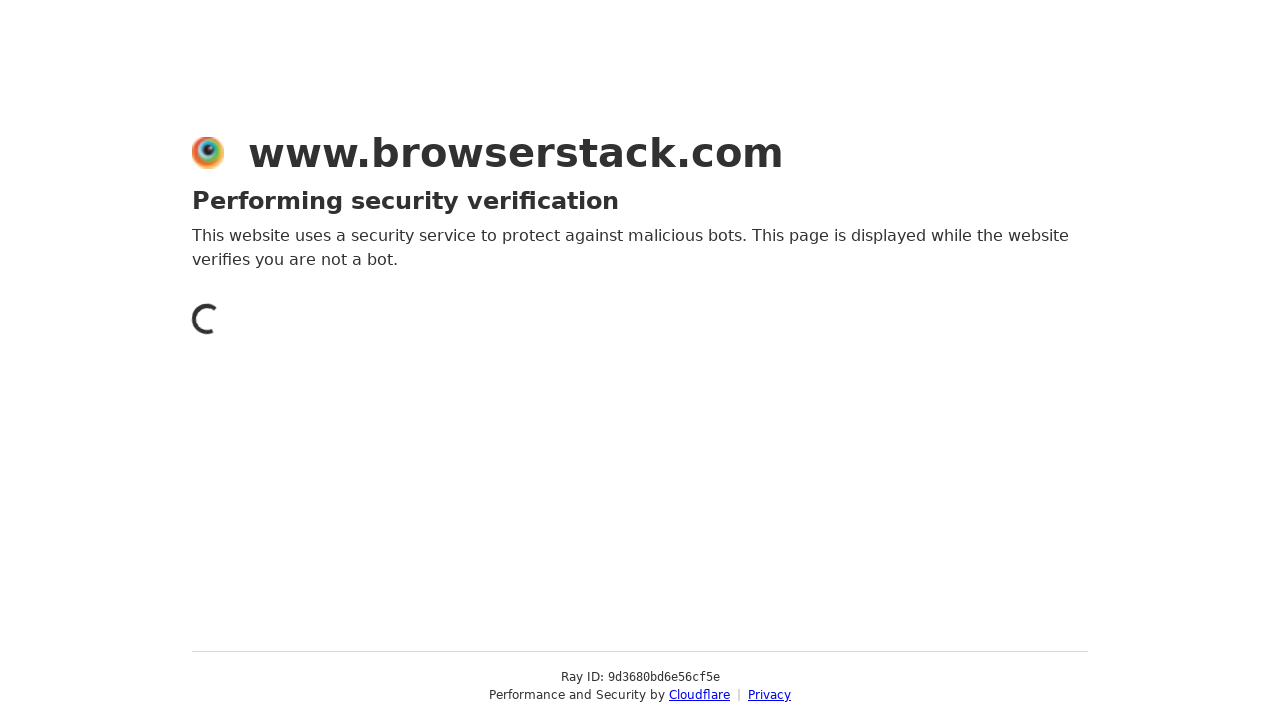

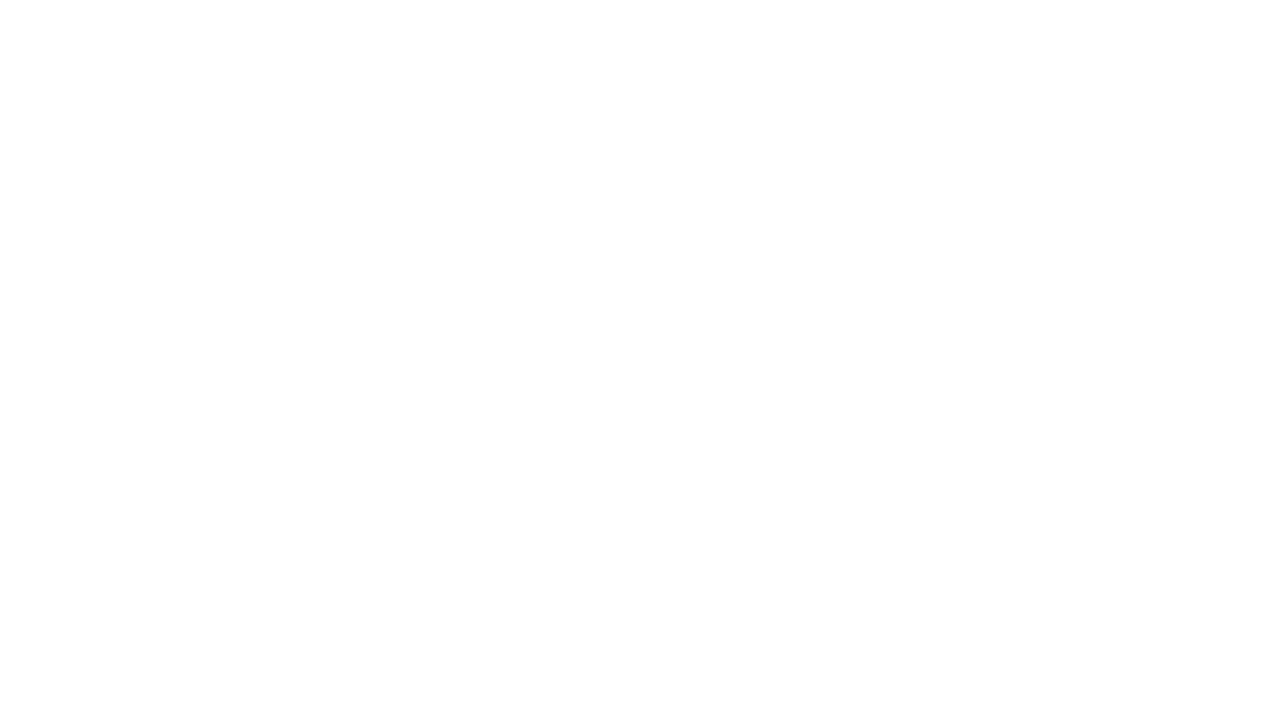